Tests creating a task in a to-do list application by entering task text and pressing Enter (test expects different text as validation, but the automation flow is valid)

Starting URL: https://herziopinto.github.io/lista-de-tarefas/

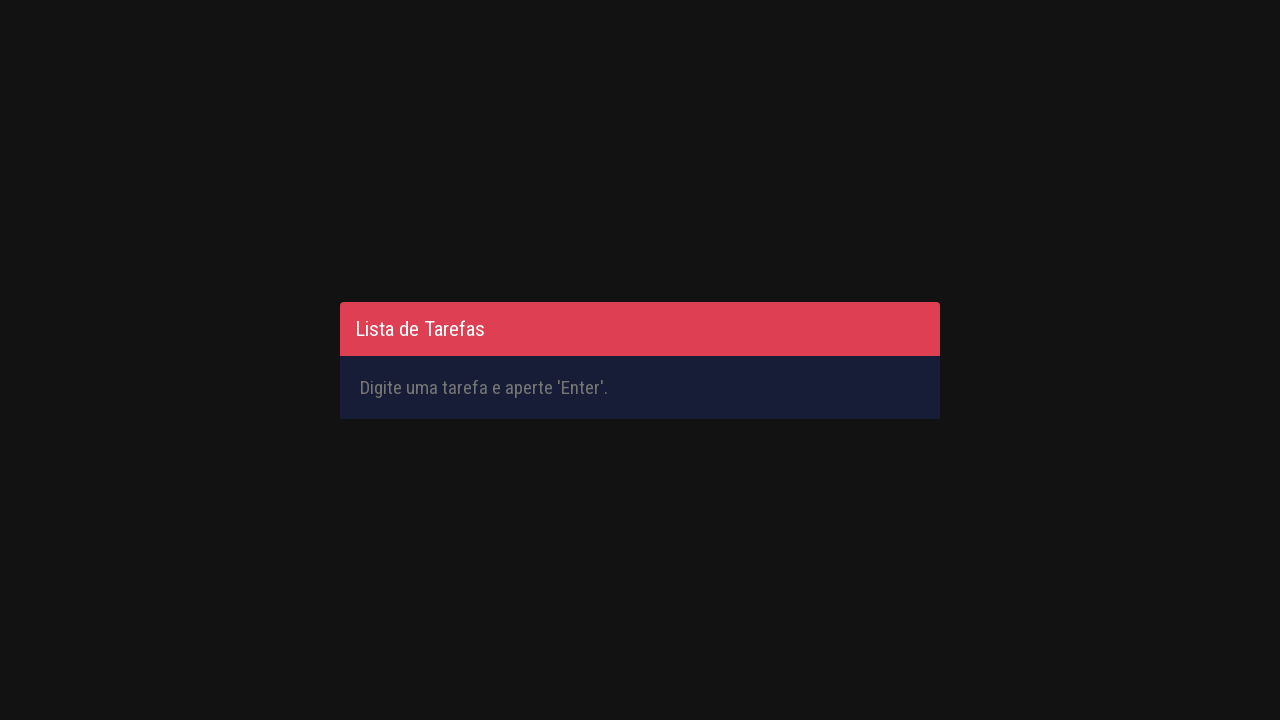

Filled task input field with 'Aprender Selenium' on #inputTask
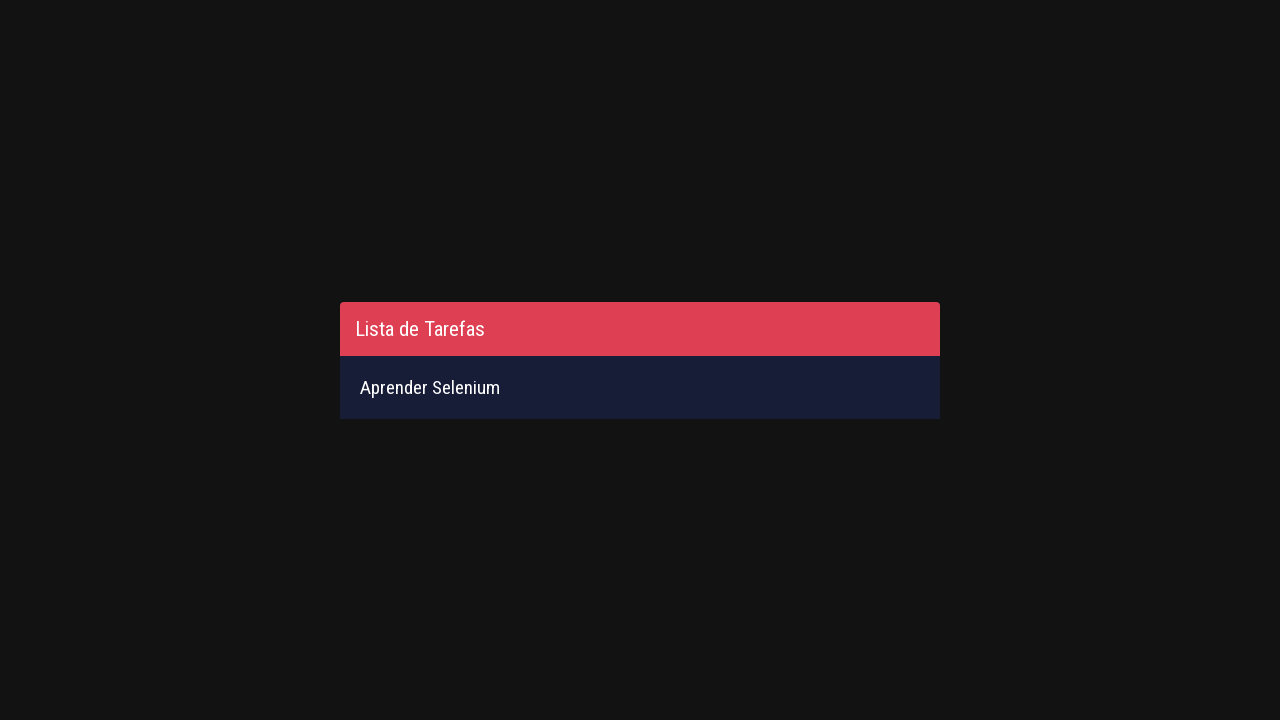

Pressed Enter to submit the task on #inputTask
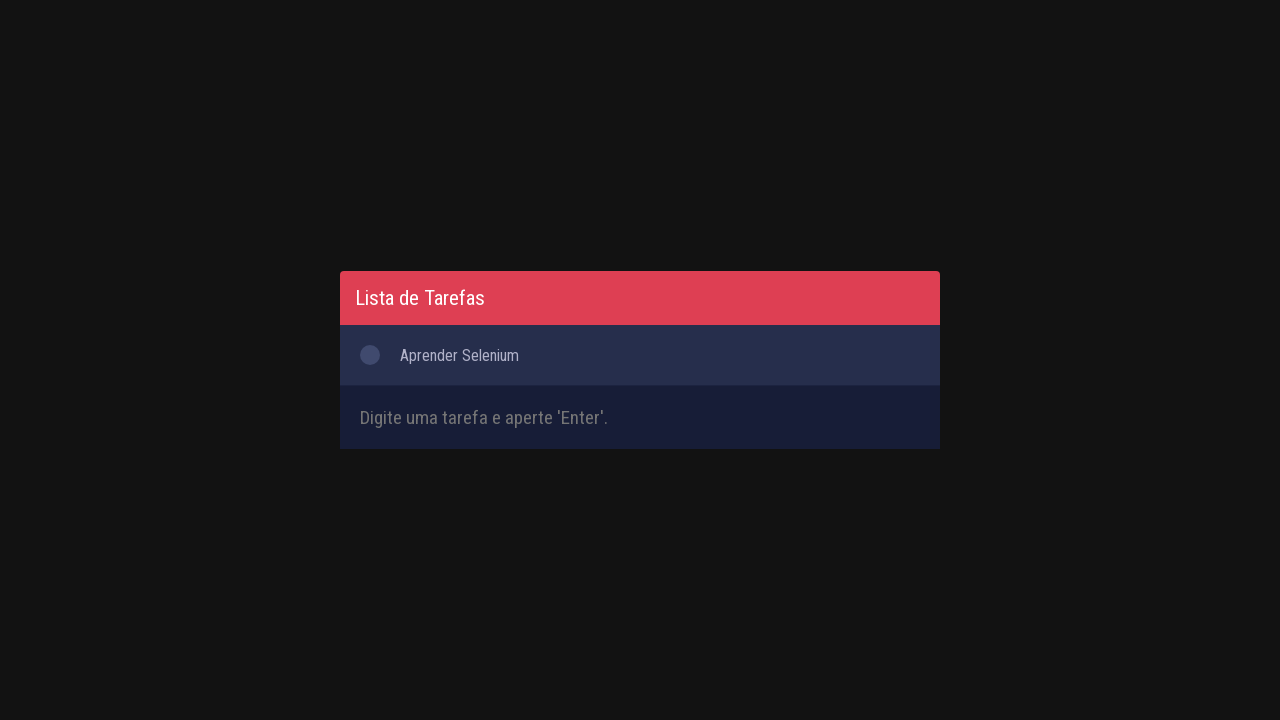

Task appeared in the list
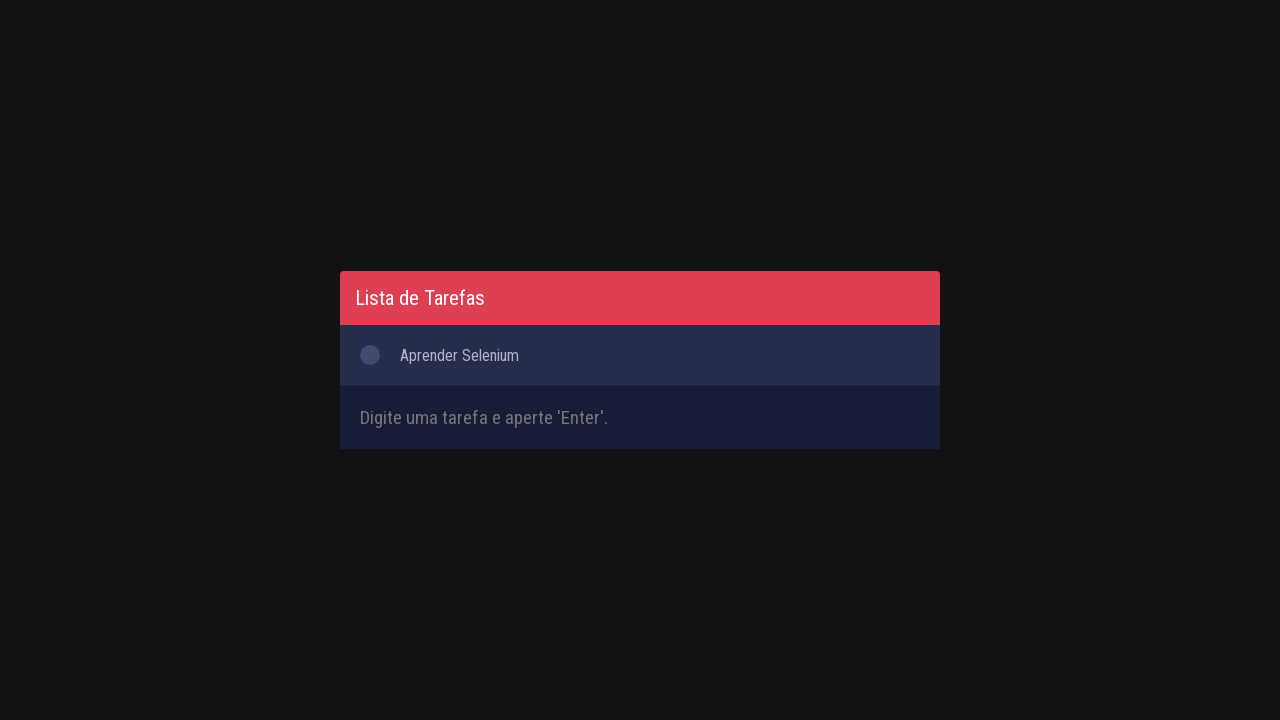

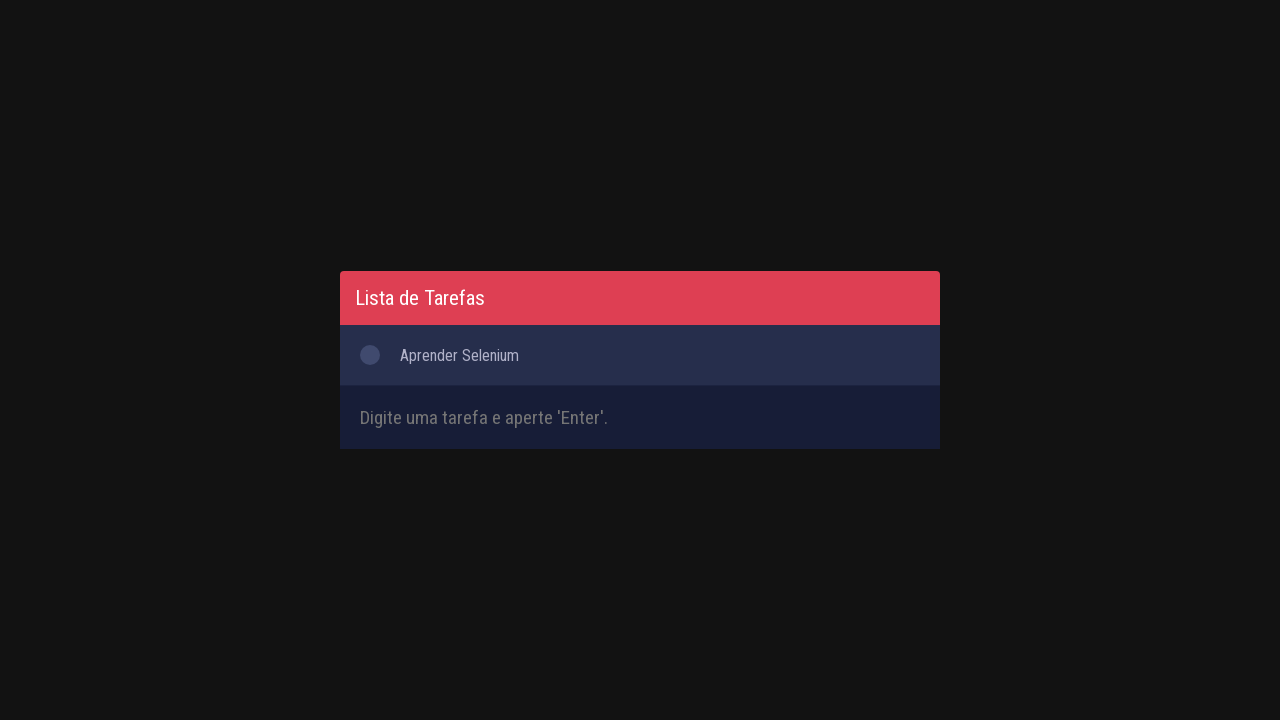